Navigates to Python.org website and performs a search for "pycon" using the search box

Starting URL: http://www.python.org

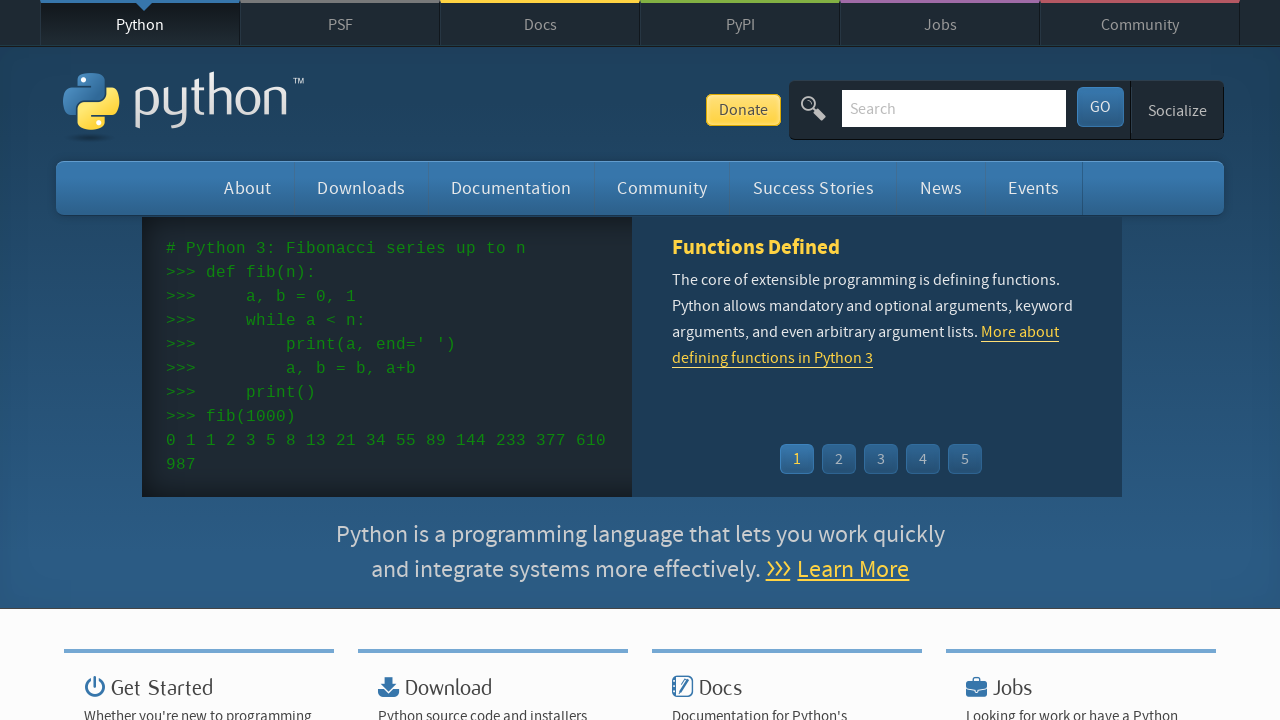

Verified 'Python' is present in page title
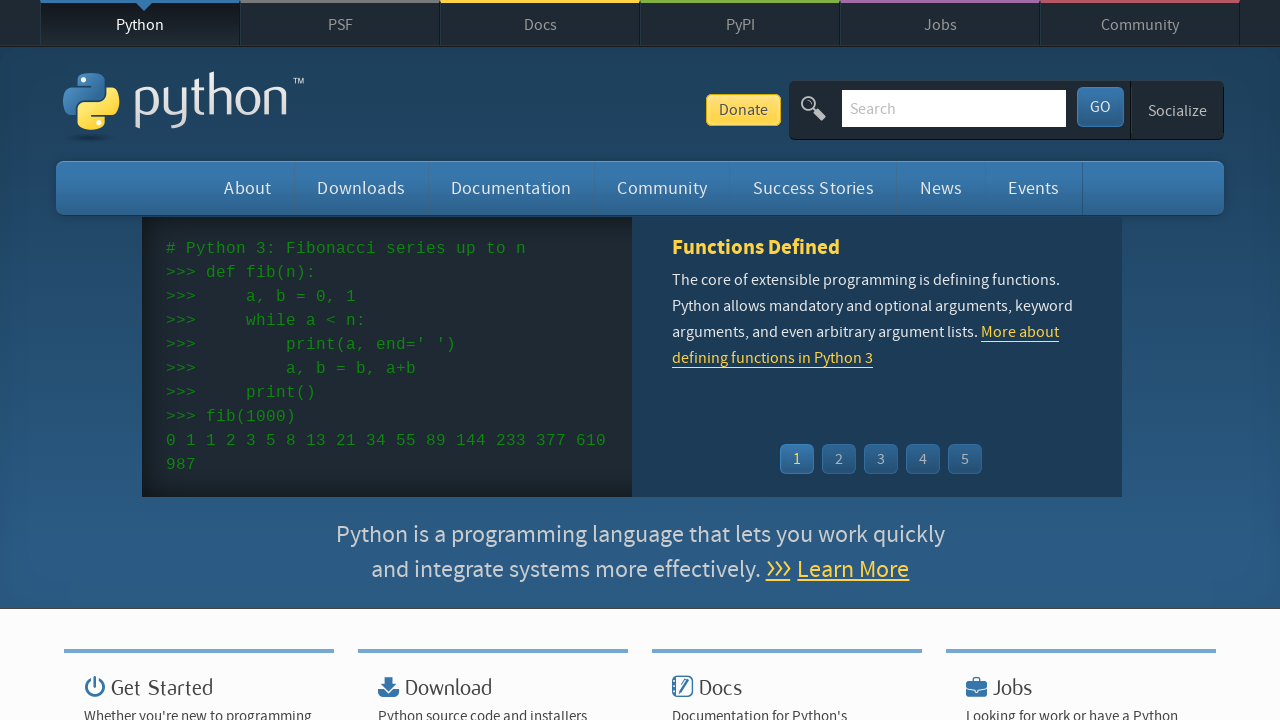

Cleared the search box on input[name='q']
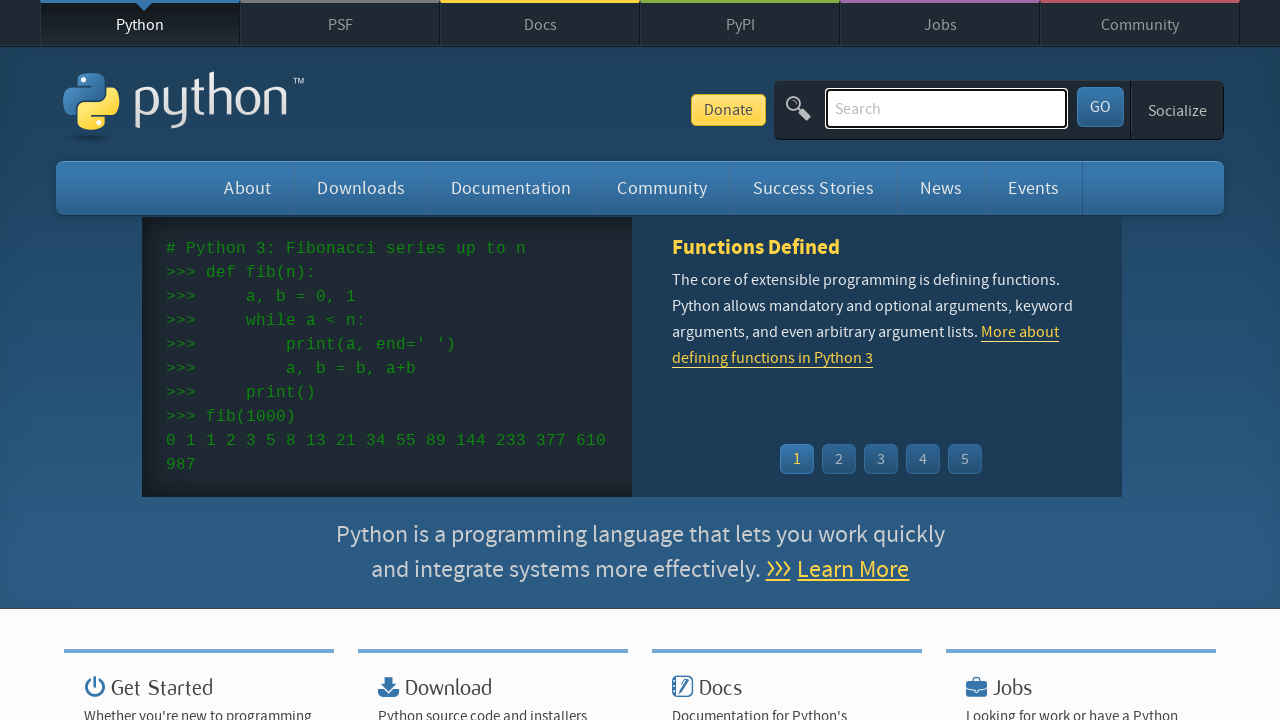

Entered 'pycon' into the search box on input[name='q']
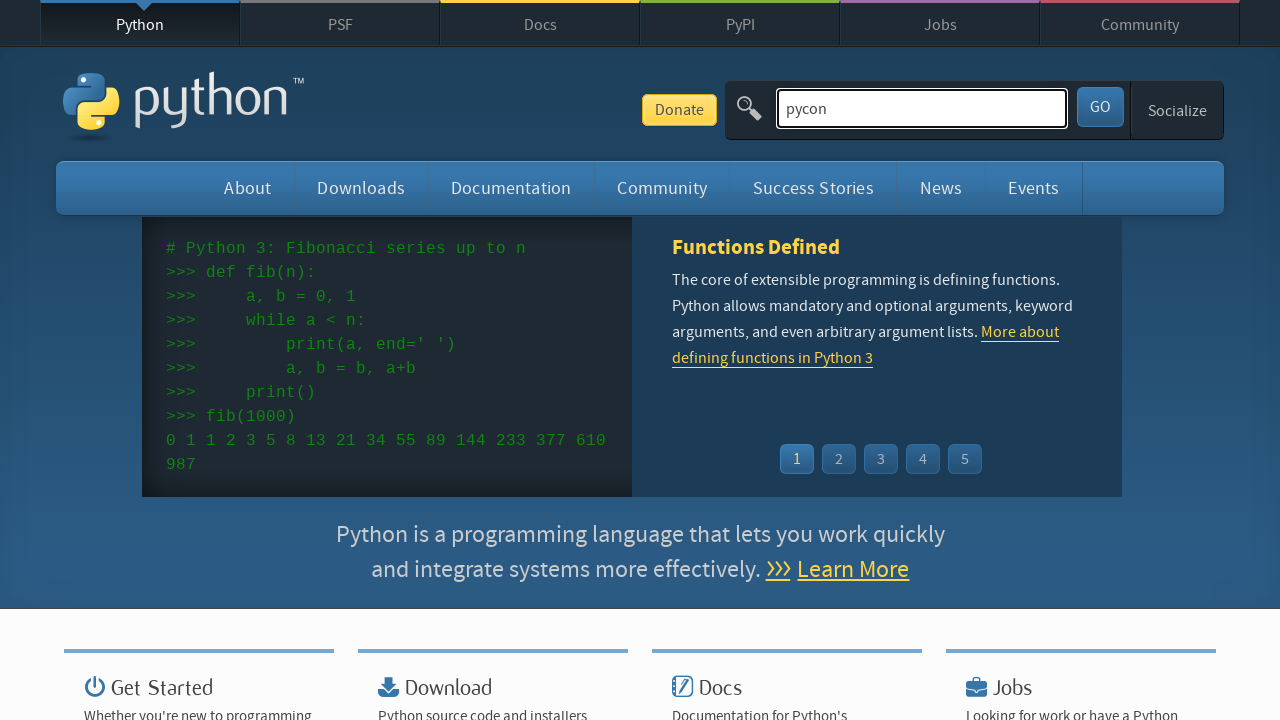

Pressed Enter to submit the search query on input[name='q']
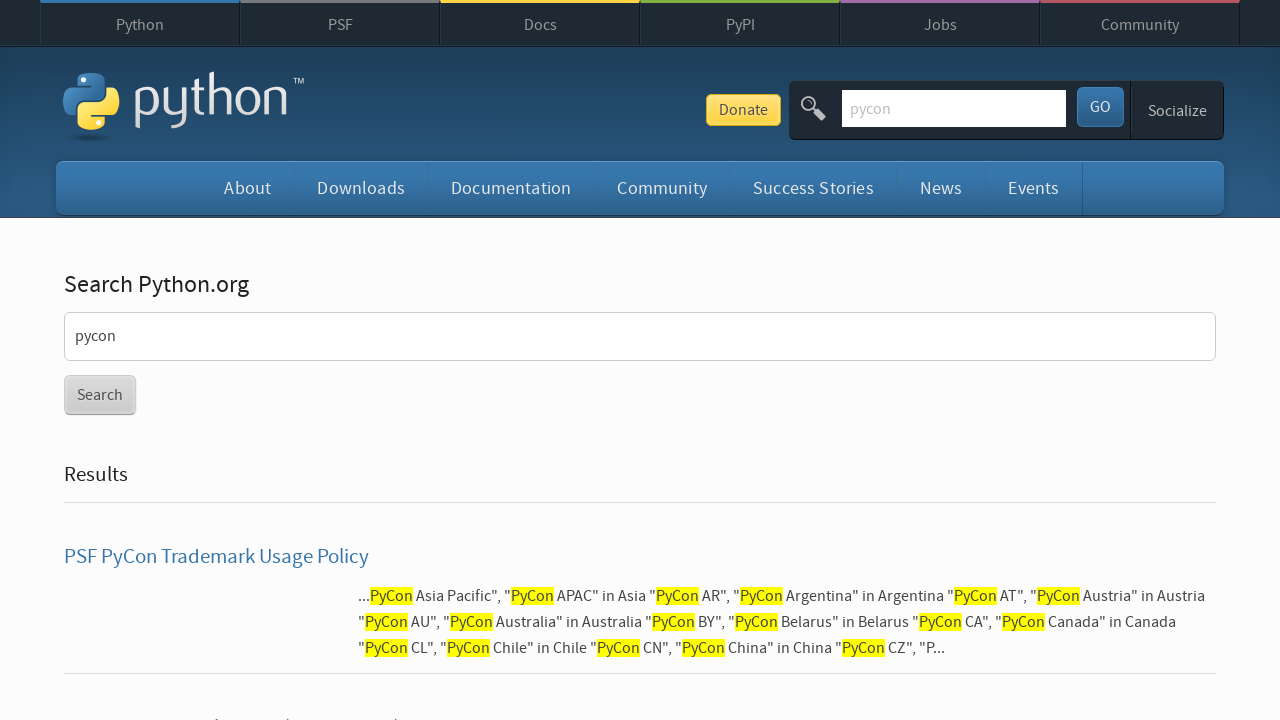

Search results page loaded (networkidle state reached)
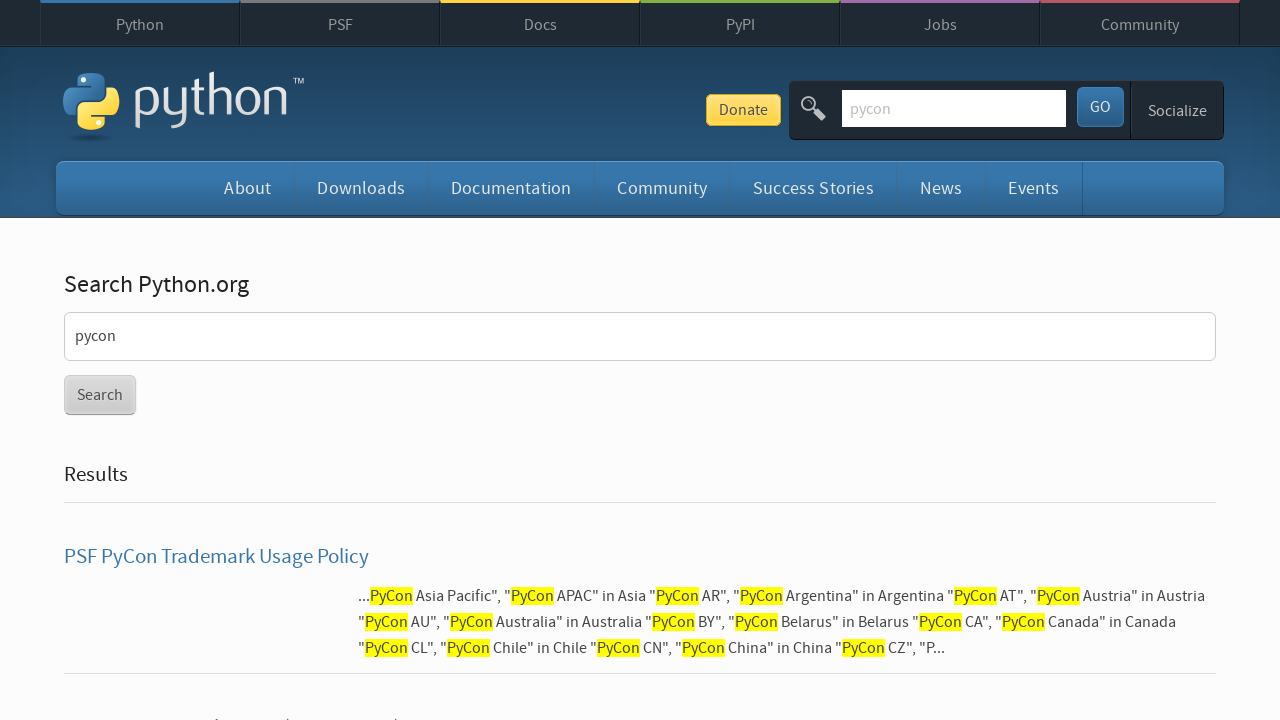

Verified search results are displayed (no 'No results found' message)
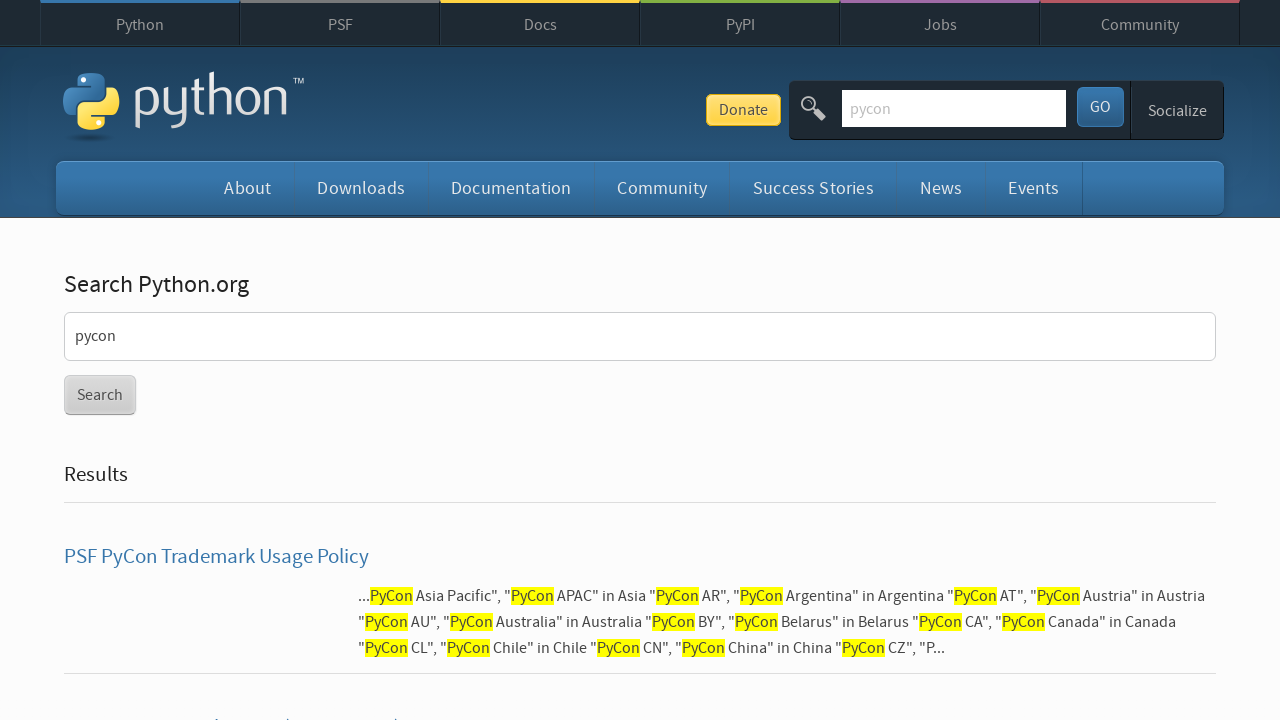

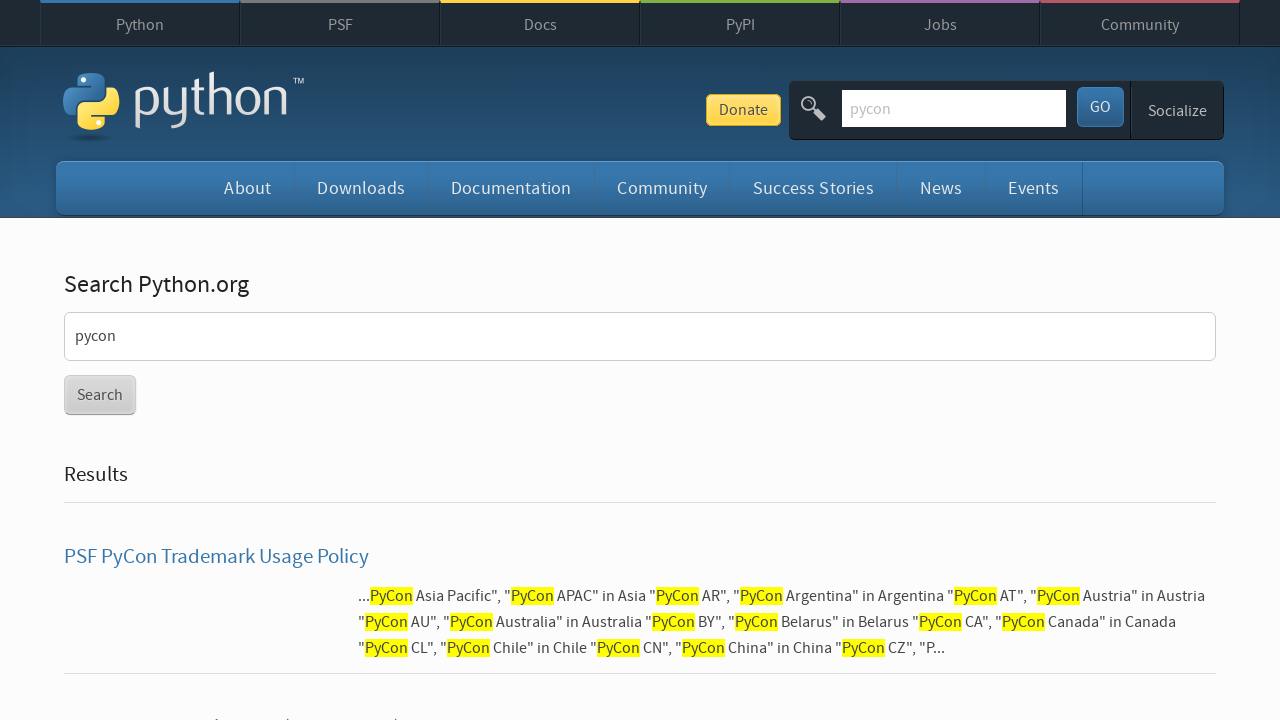